Tests JavaScript alert interactions including dismiss confirmation dialog and accepting prompt with text input

Starting URL: http://the-internet.herokuapp.com/javascript_alerts

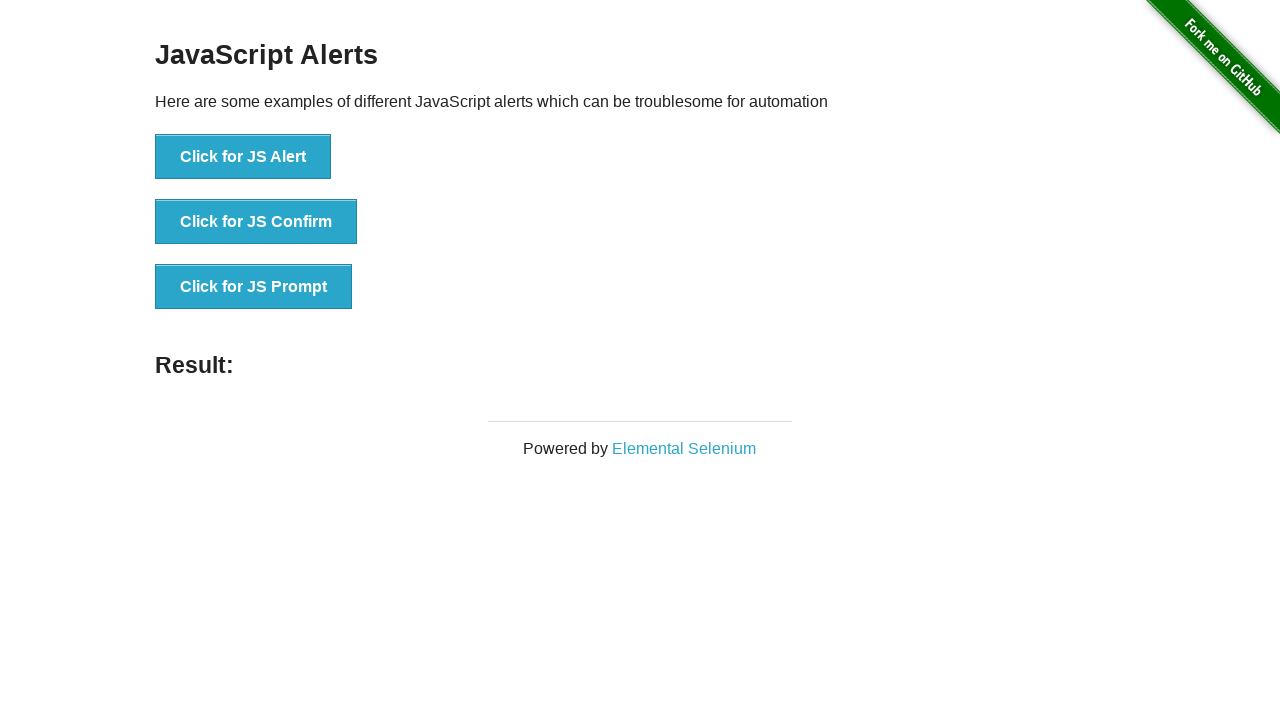

Clicked JS Confirm button at (256, 222) on xpath=//button[@onclick='jsConfirm()']
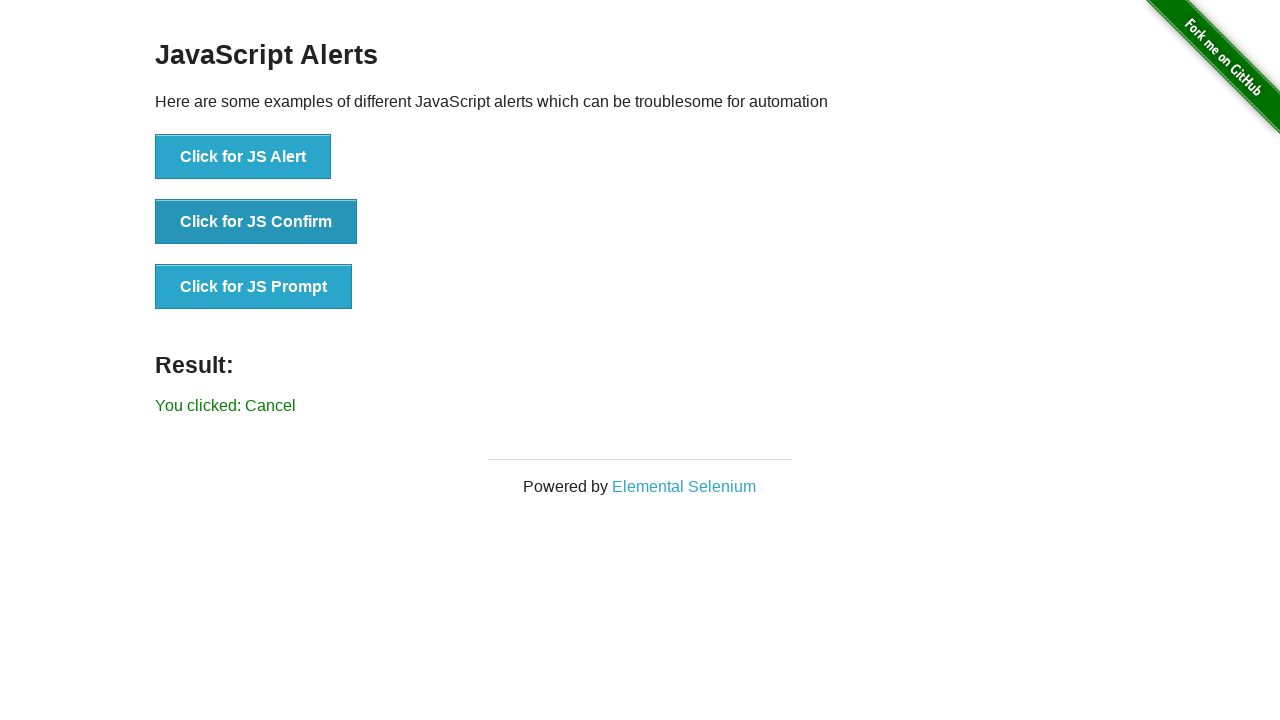

Set up dialog handler to dismiss confirmation
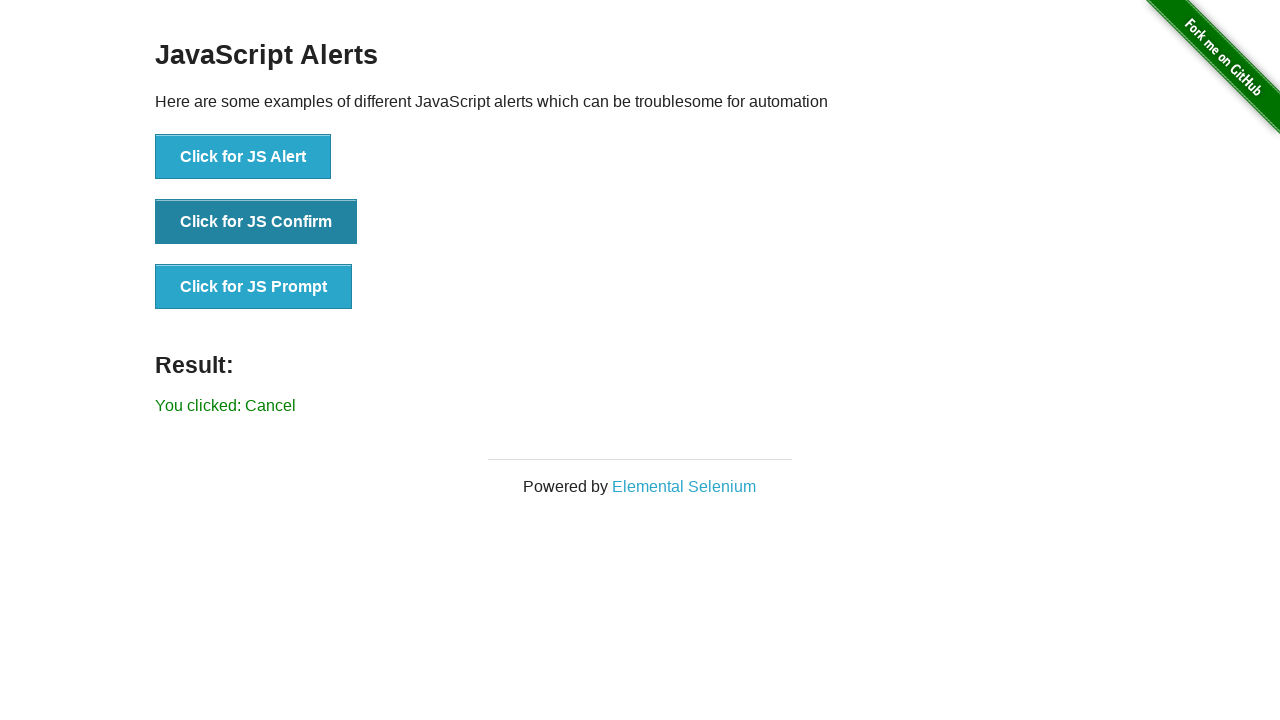

Waited for confirmation dialog to be dismissed
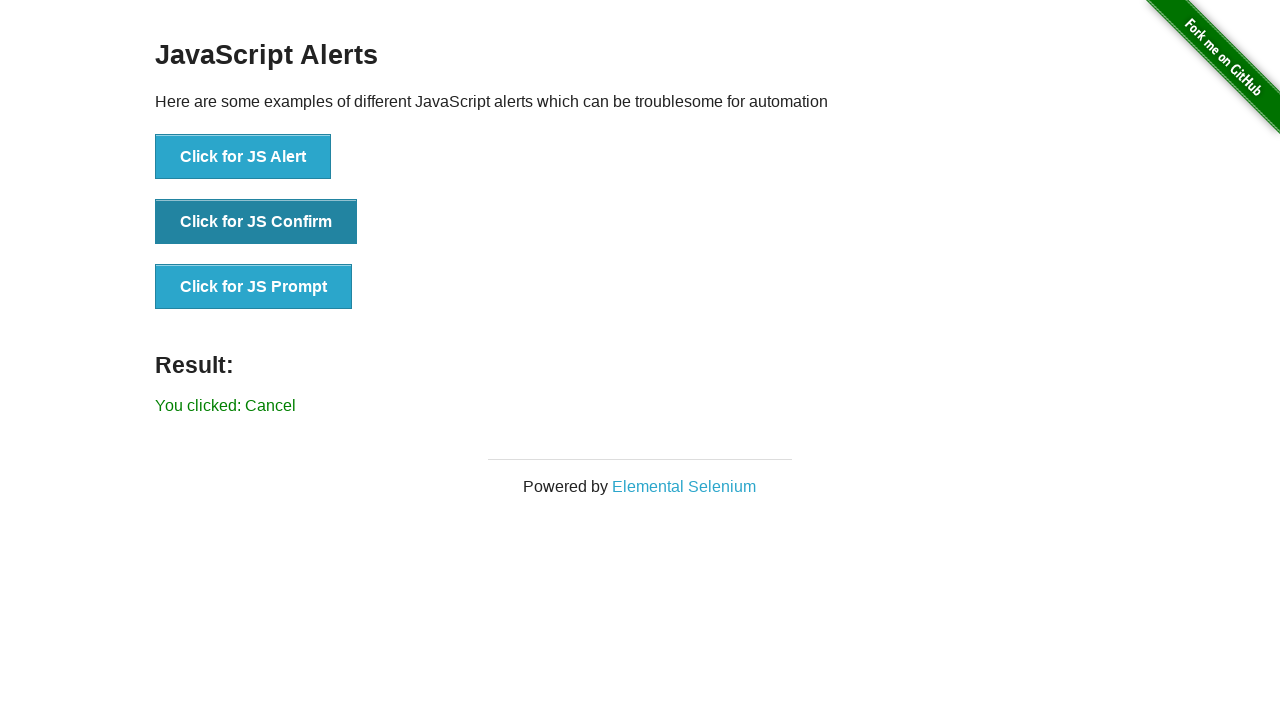

Clicked JS Prompt button at (254, 287) on xpath=//button[@onclick='jsPrompt()']
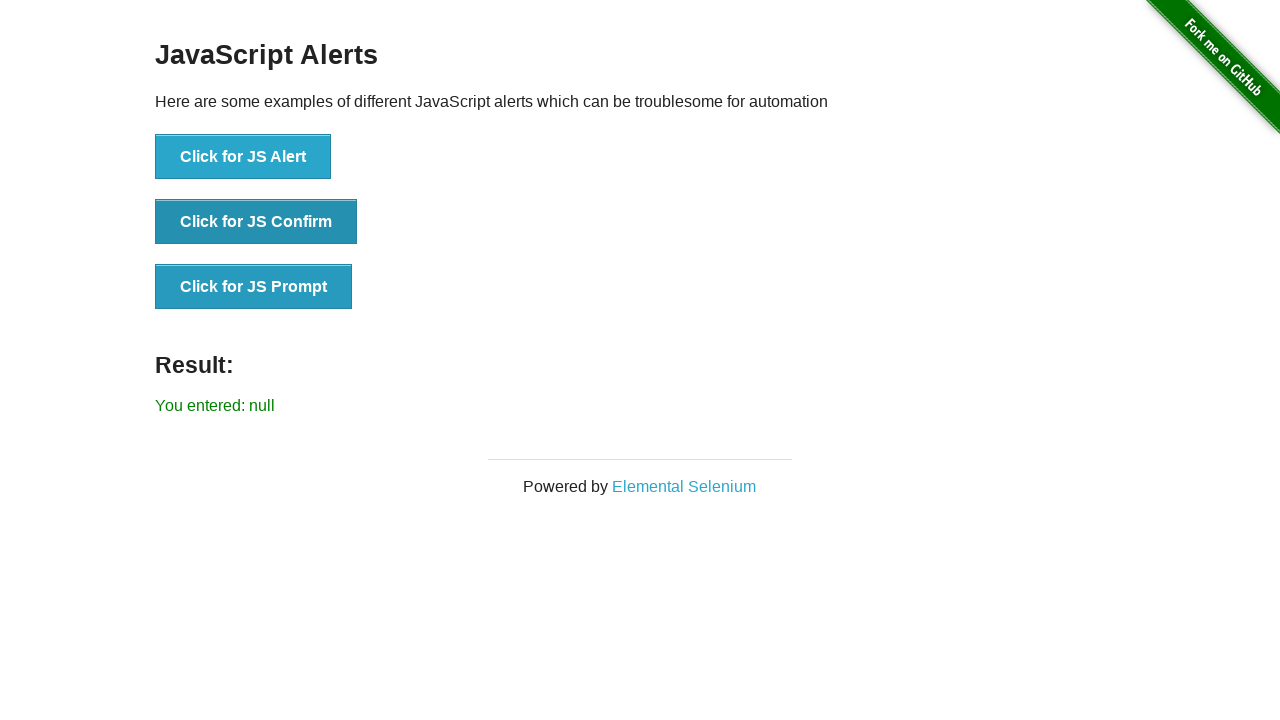

Set up dialog handler to accept prompt with text input 'password123'
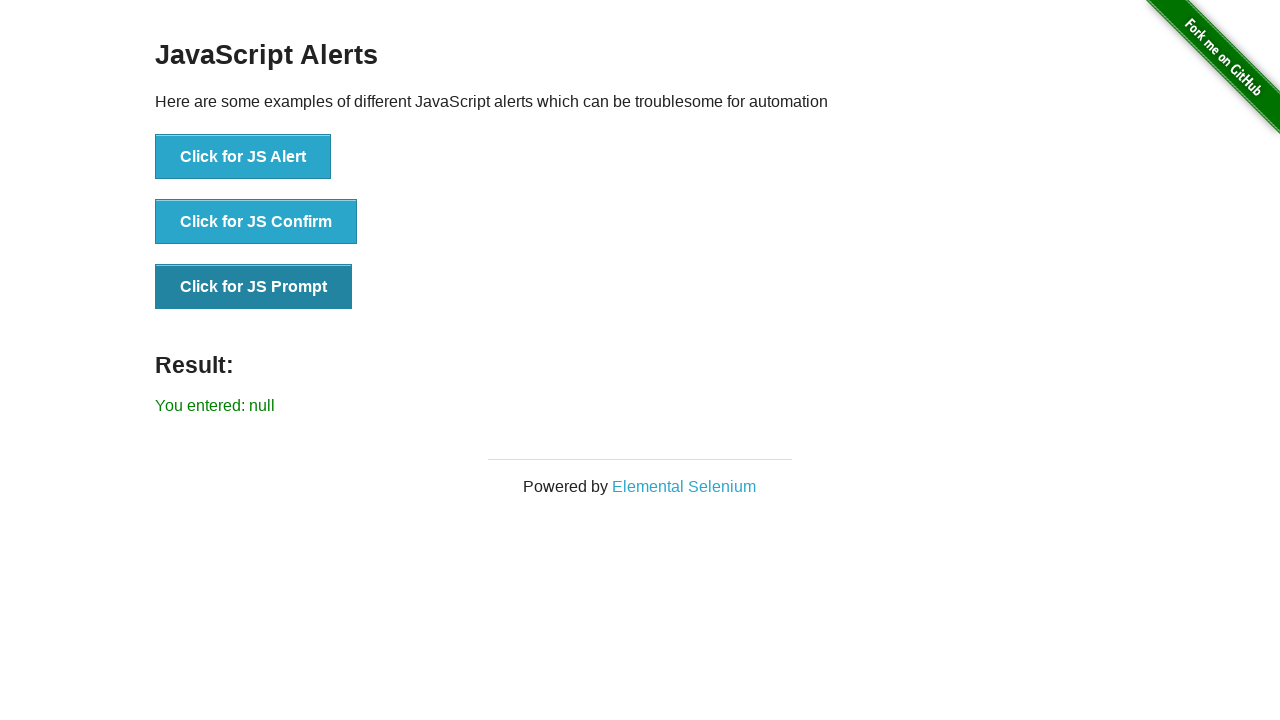

Waited for prompt dialog to be accepted
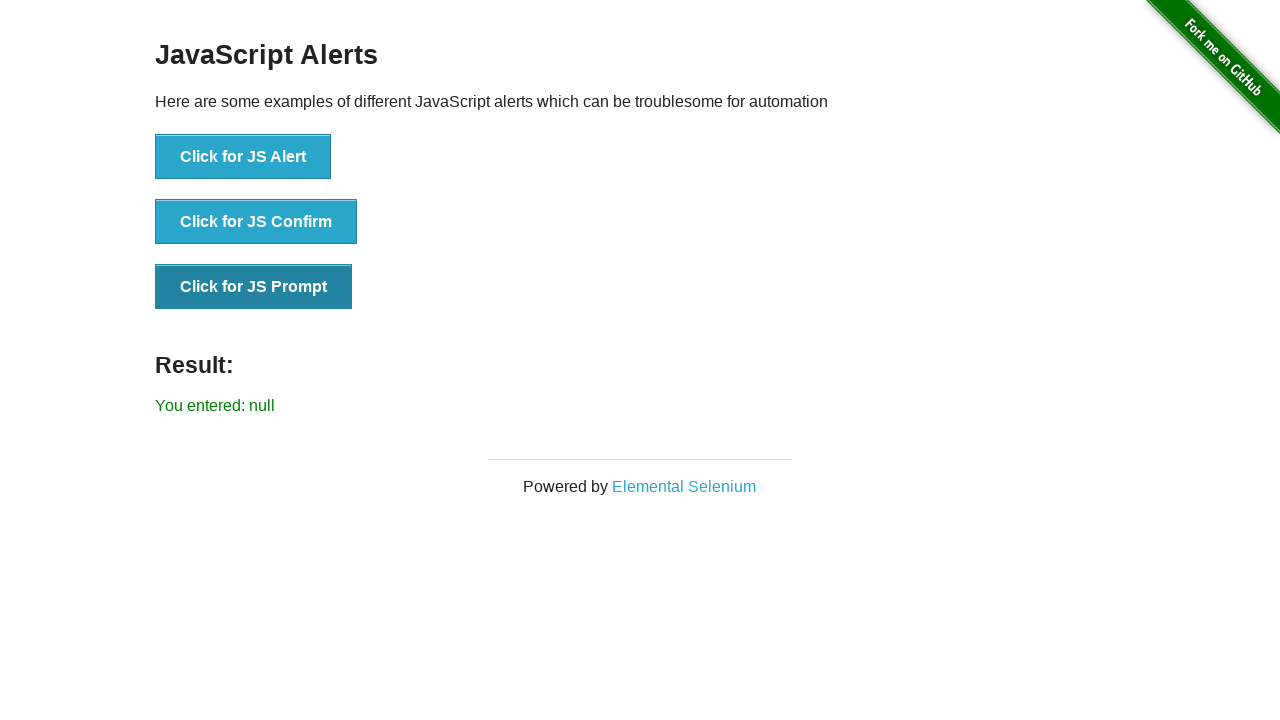

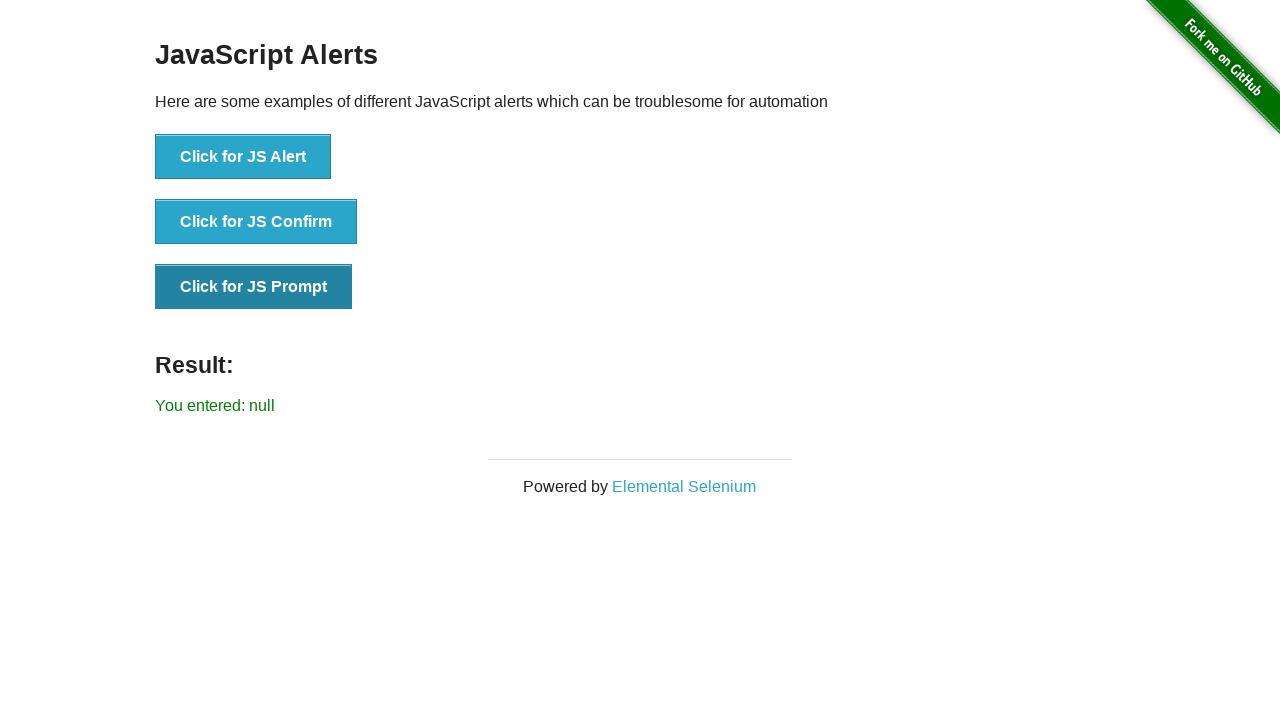